Tests checkbox functionality by checking if the first checkbox is selected, and if not, clicking it to select it

Starting URL: http://the-internet.herokuapp.com/checkboxes

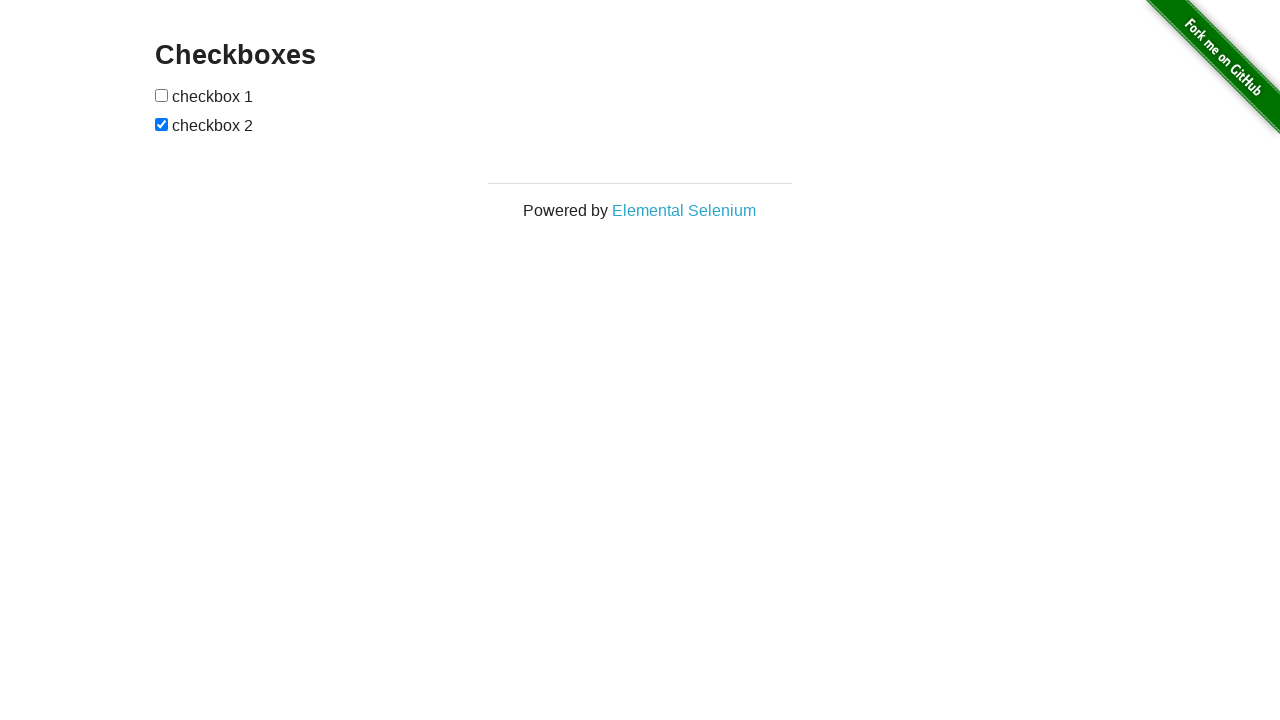

Located the first checkbox element
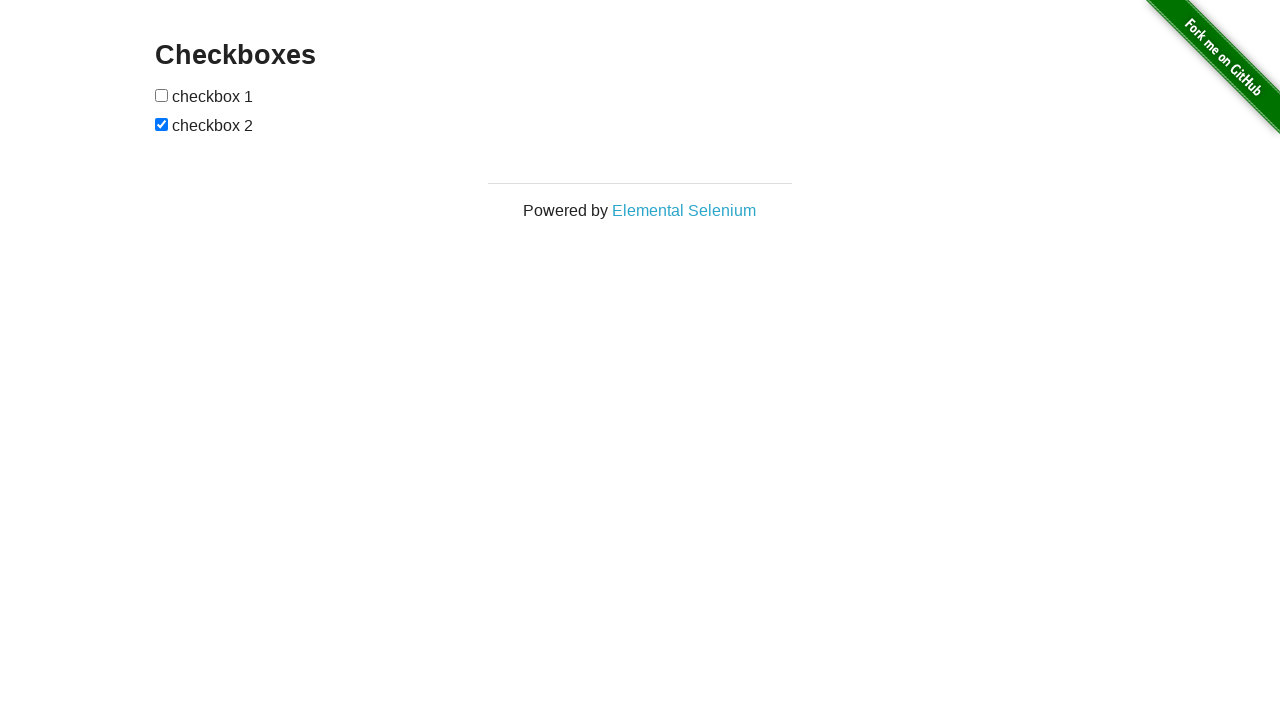

Checked that the first checkbox is not selected
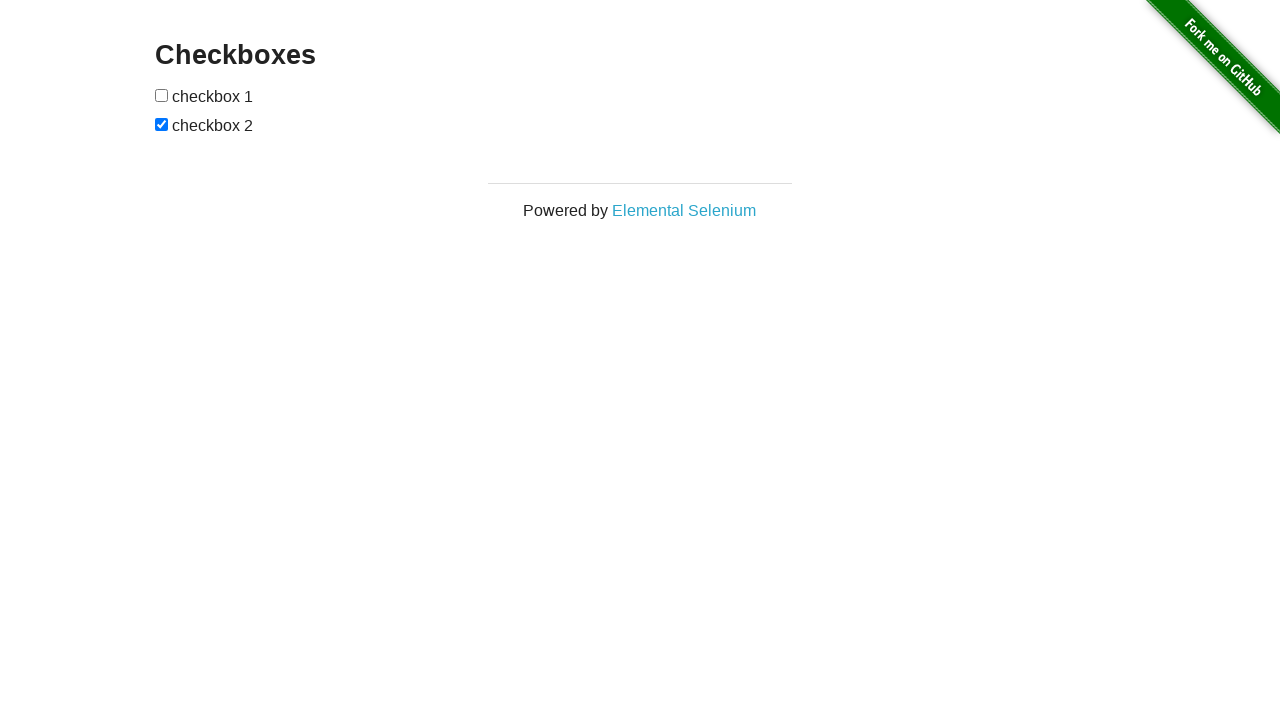

Clicked the first checkbox to select it at (162, 95) on #checkboxes input >> nth=0
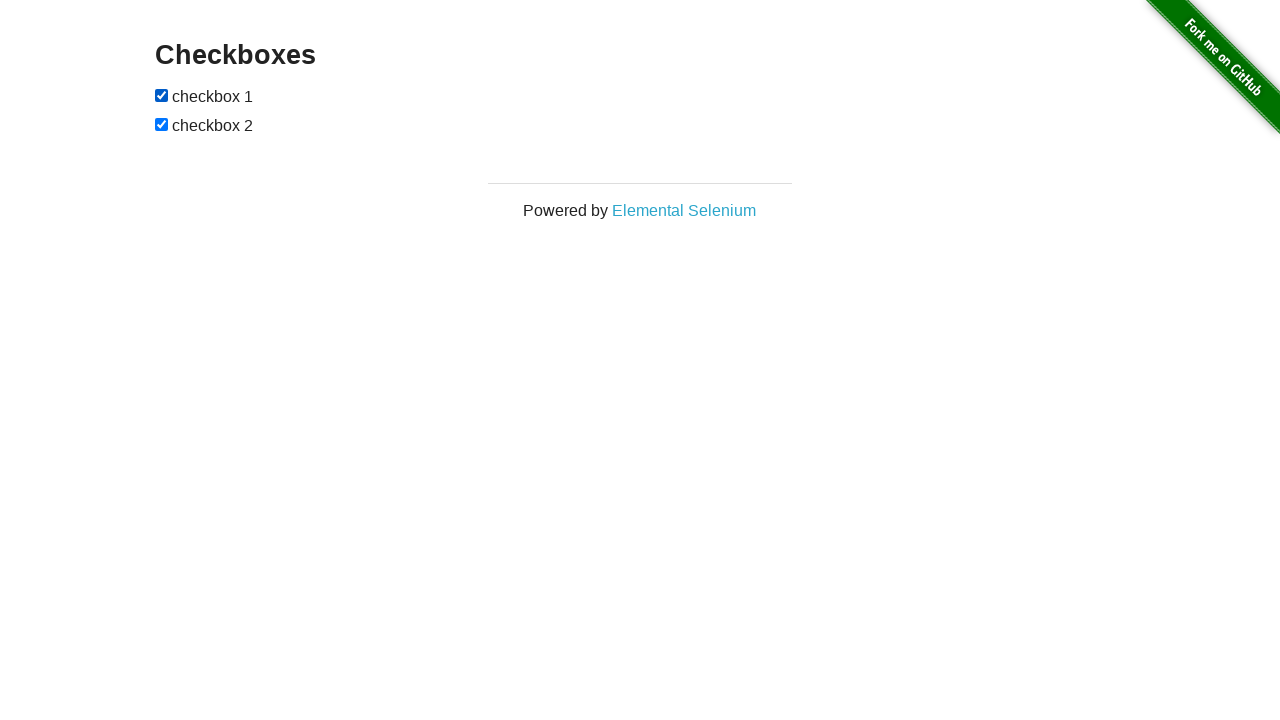

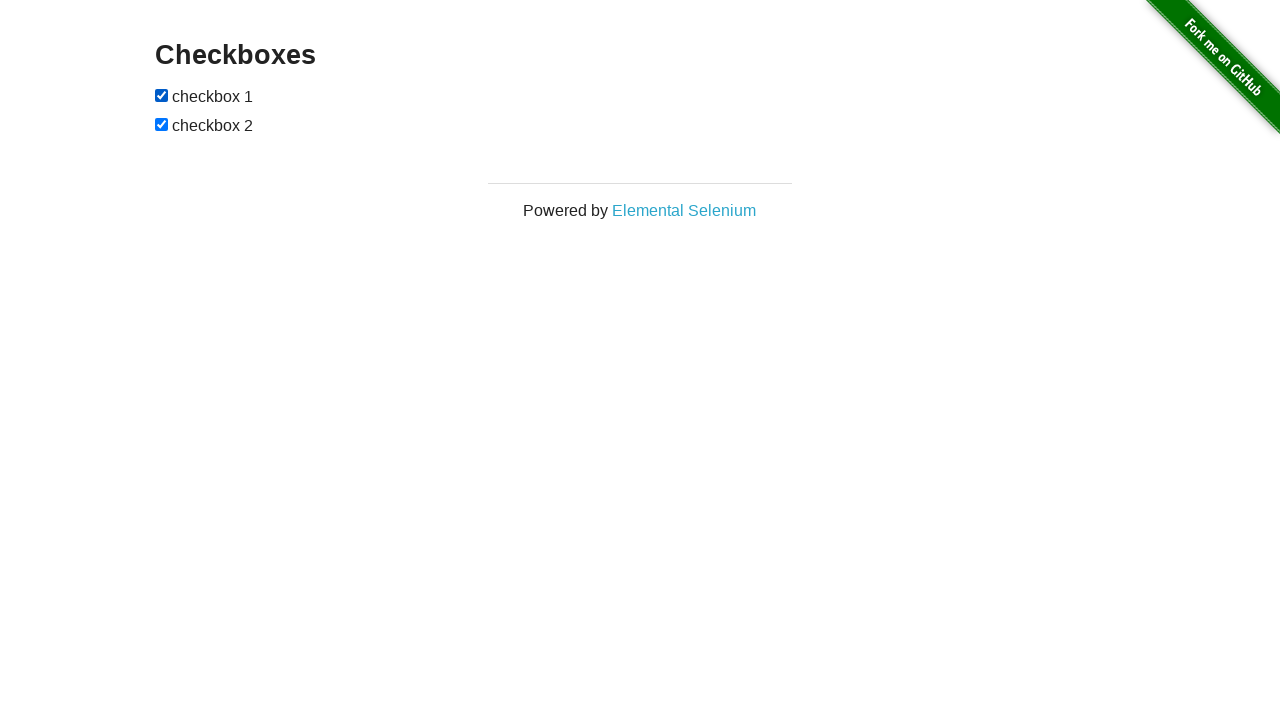